Tests basic browser commands by navigating to a website, retrieving page title, URL, and page source, then refreshing the page. This demonstrates Selenium WebDriver browser command functionality.

Starting URL: http://daringfireball.net/

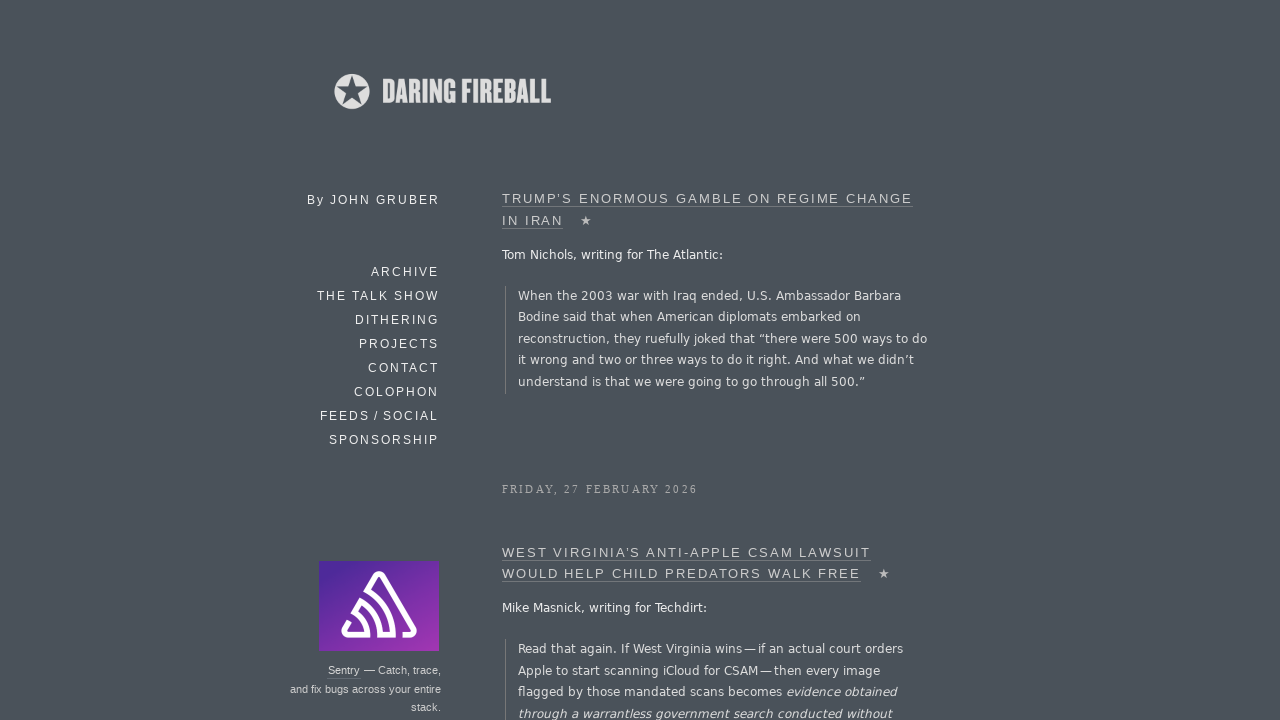

Retrieved page title
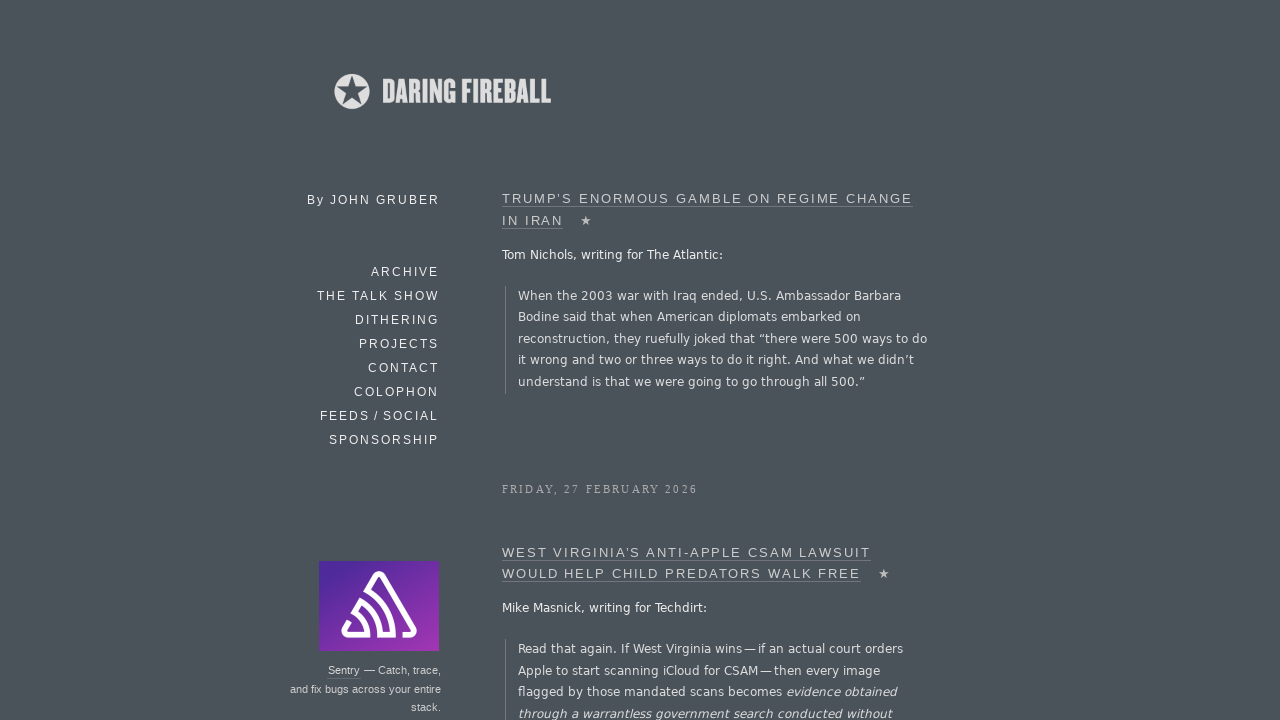

Retrieved current URL
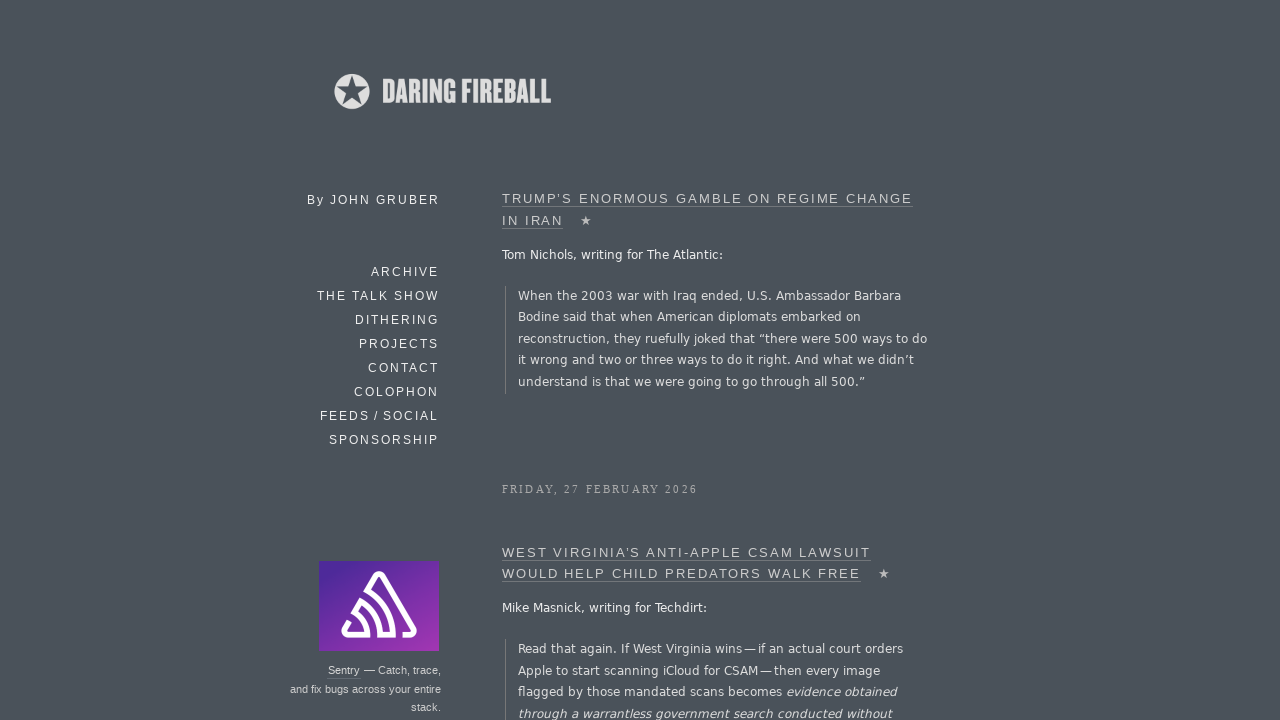

Refreshed page by navigating to current URL
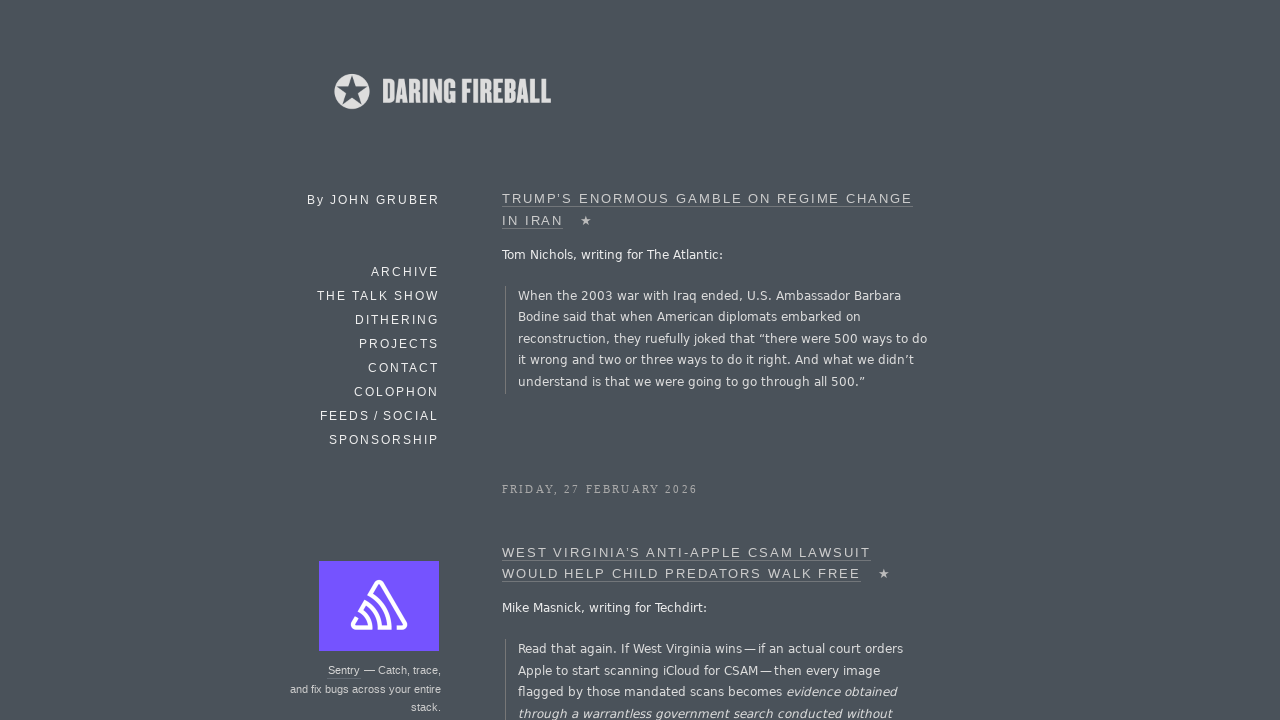

Retrieved page source content
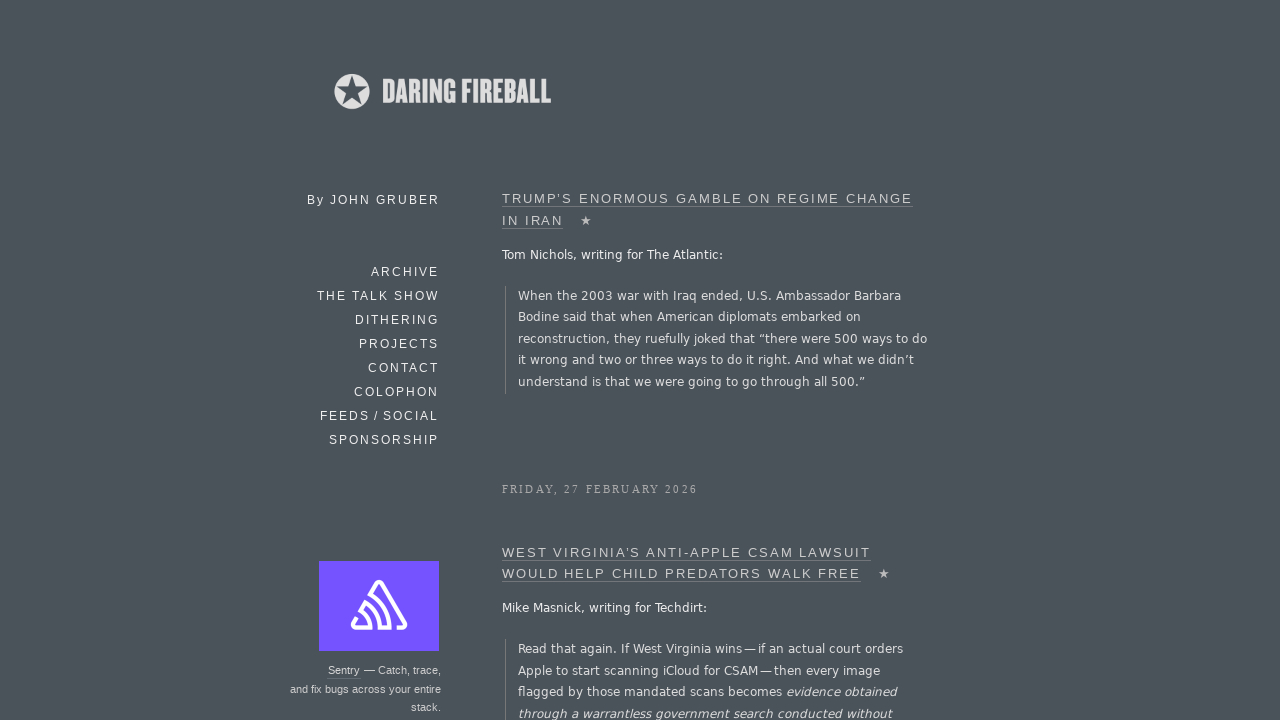

Waited for page to be fully loaded (domcontentloaded state)
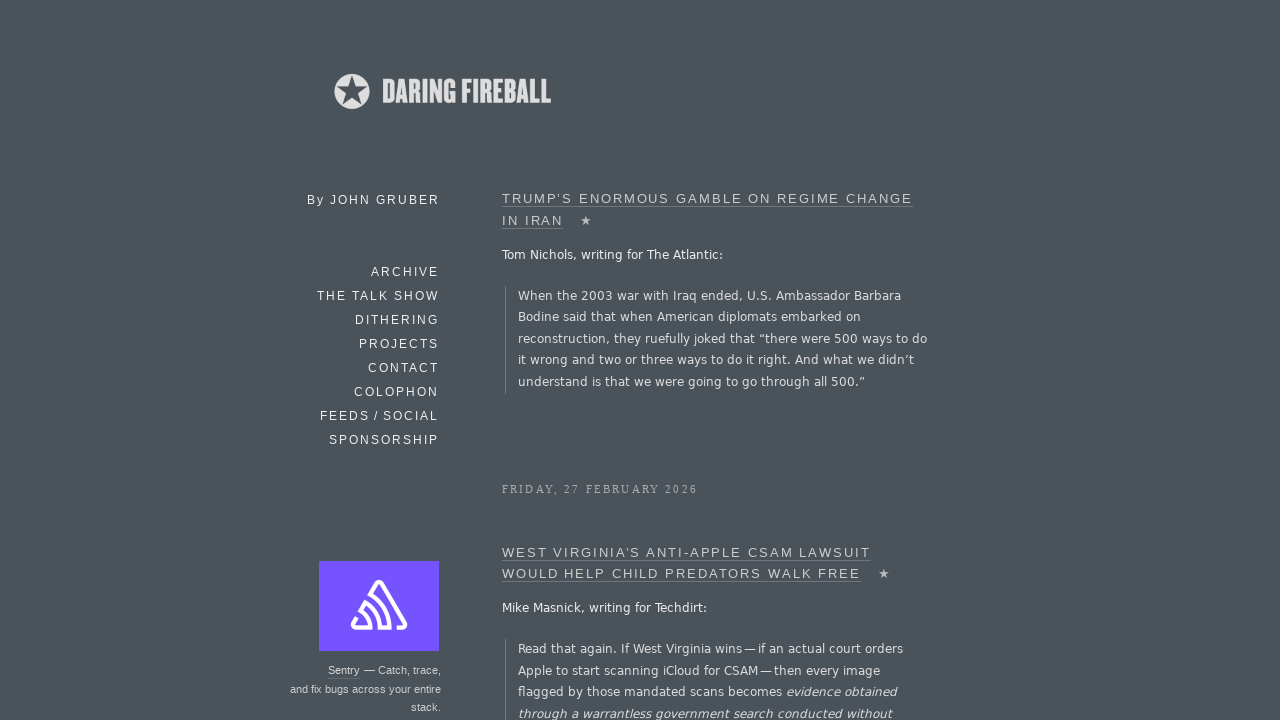

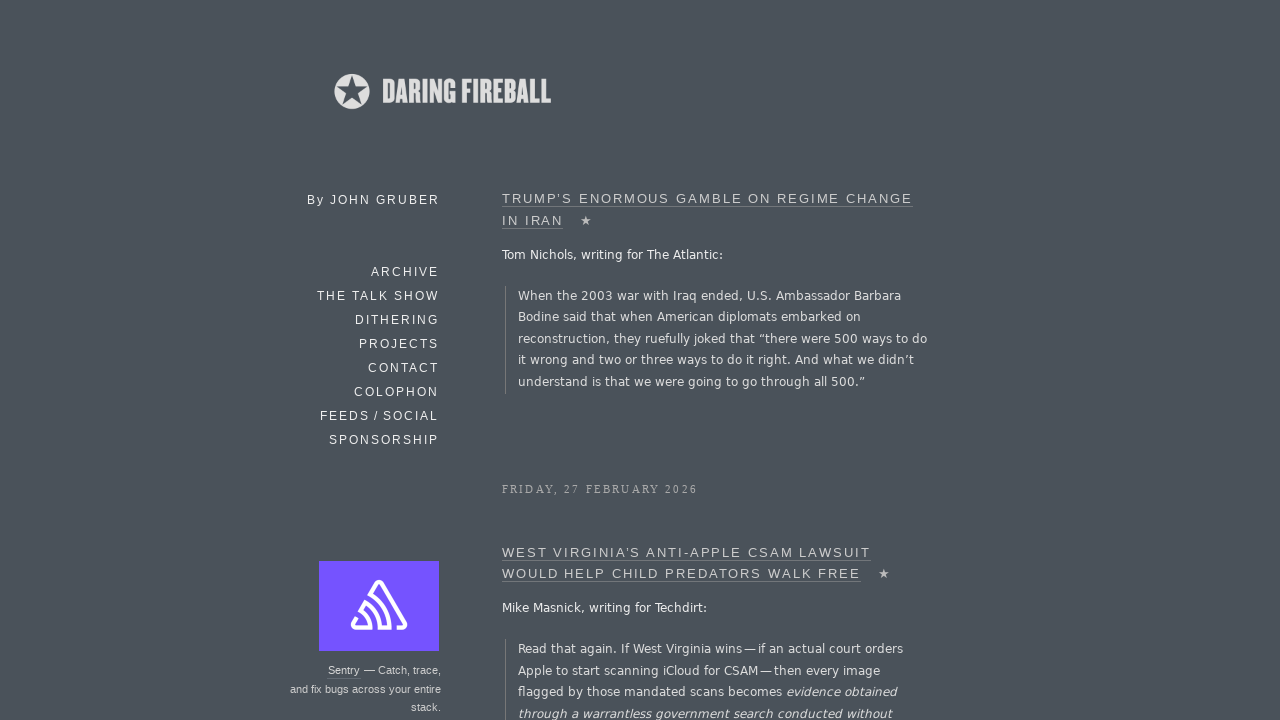